Solves a math challenge by extracting a value from an element attribute, calculating a mathematical function, and submitting the answer along with checkbox and radio button selections

Starting URL: http://suninjuly.github.io/get_attribute.html

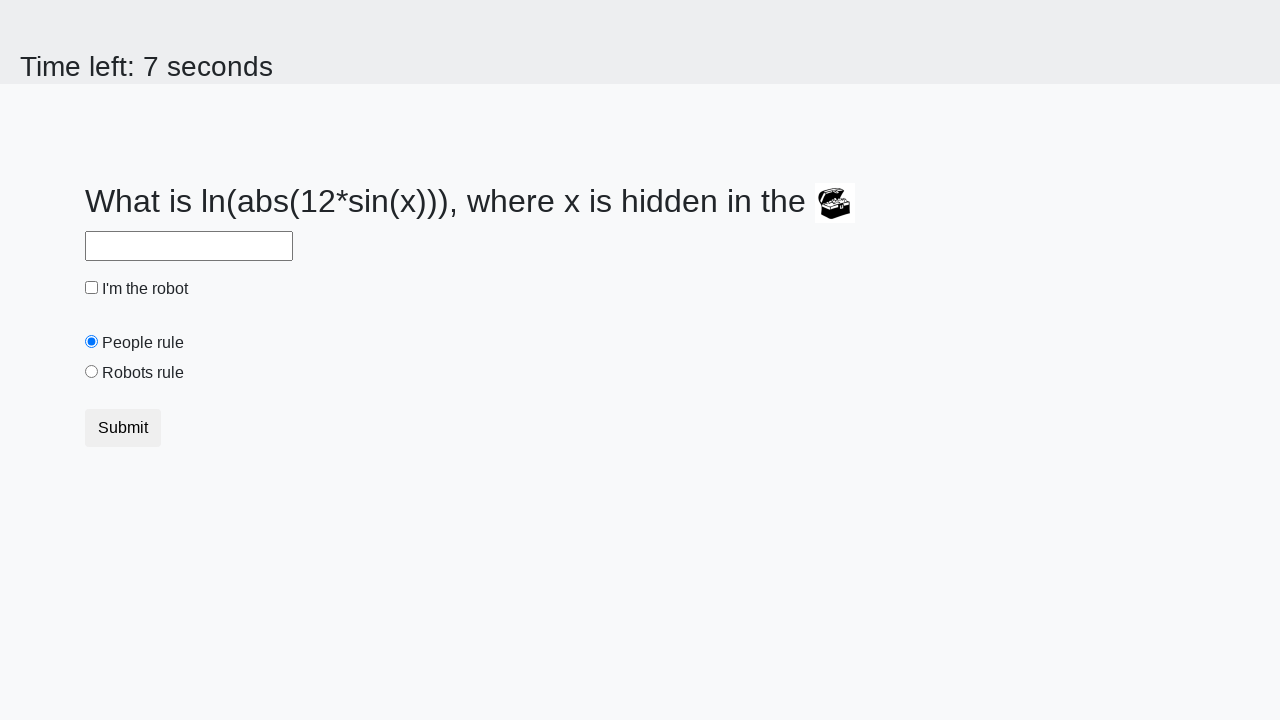

Extracted valuex attribute from treasure element
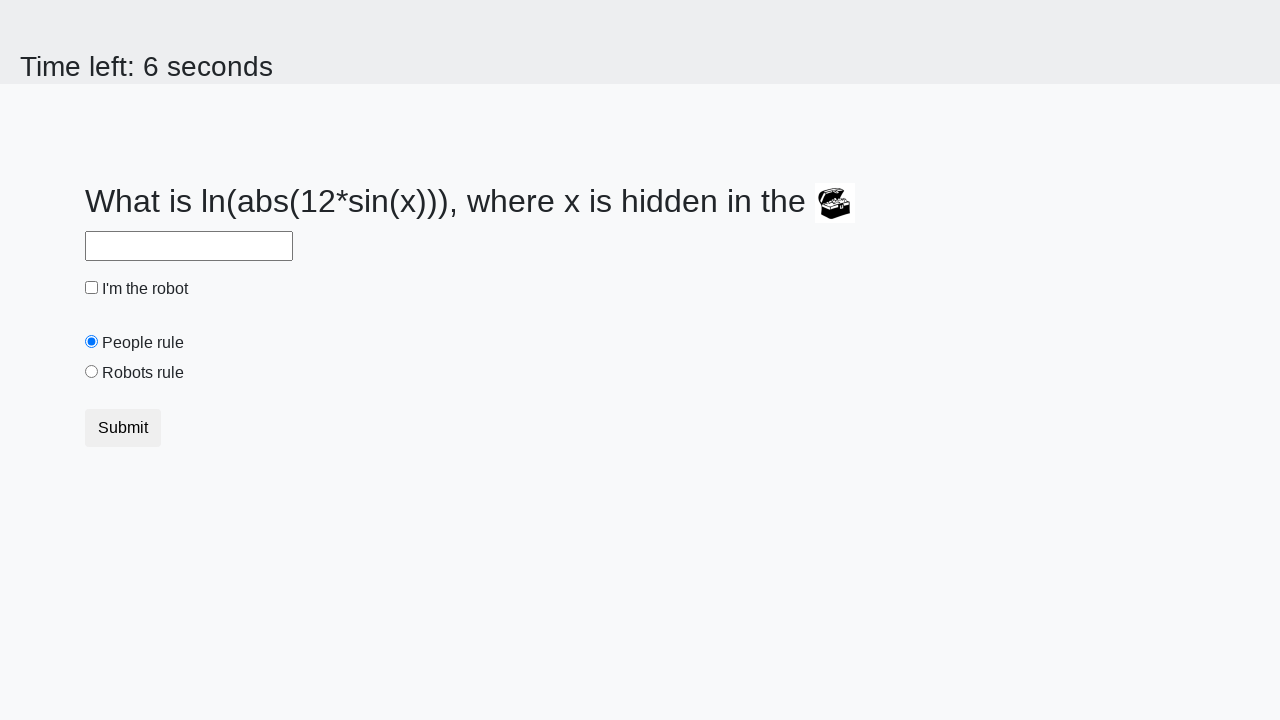

Calculated mathematical function result using extracted value
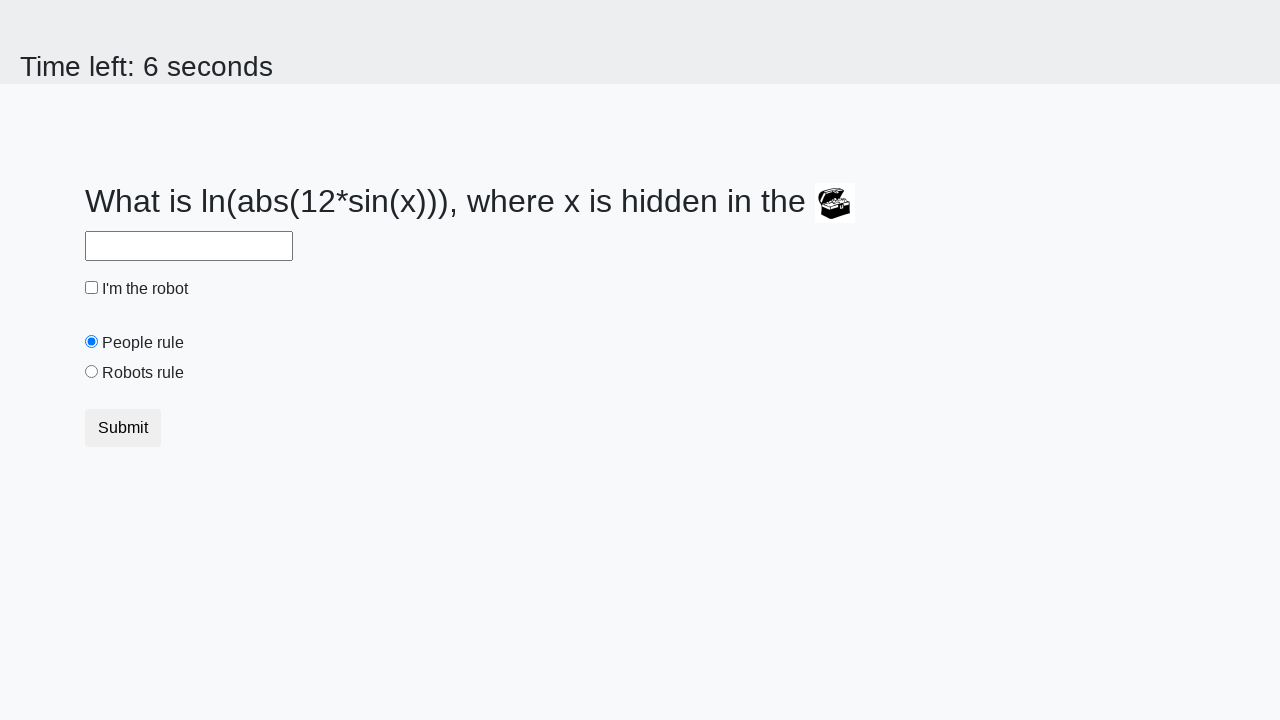

Filled answer field with calculated result on #answer
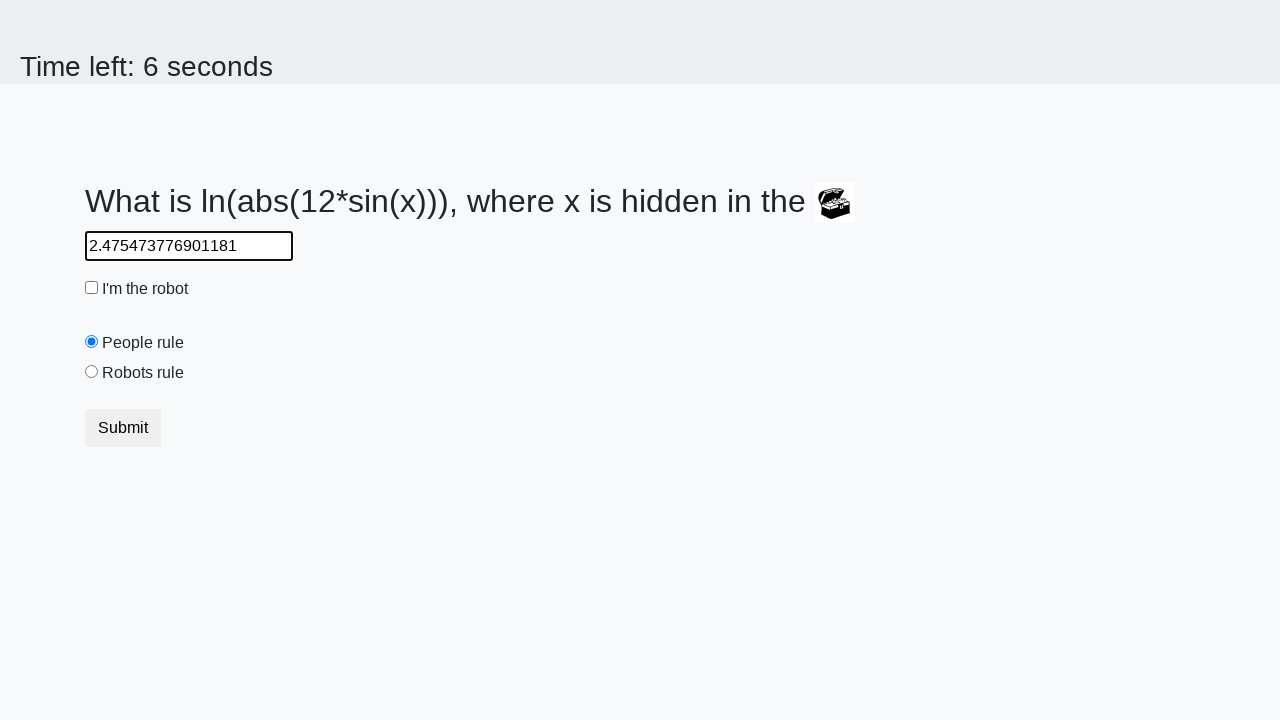

Clicked robot checkbox to enable it at (92, 288) on #robotCheckbox
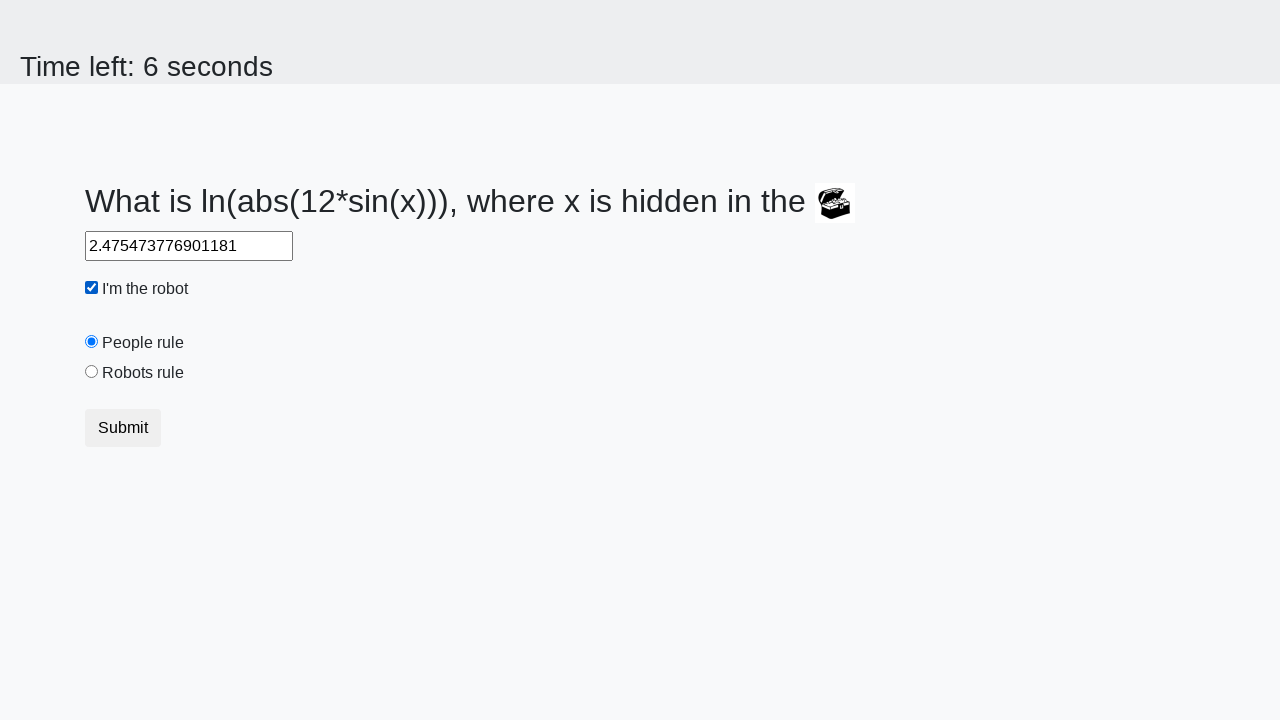

Selected 'Robots rule!' radio button at (92, 372) on #robotsRule
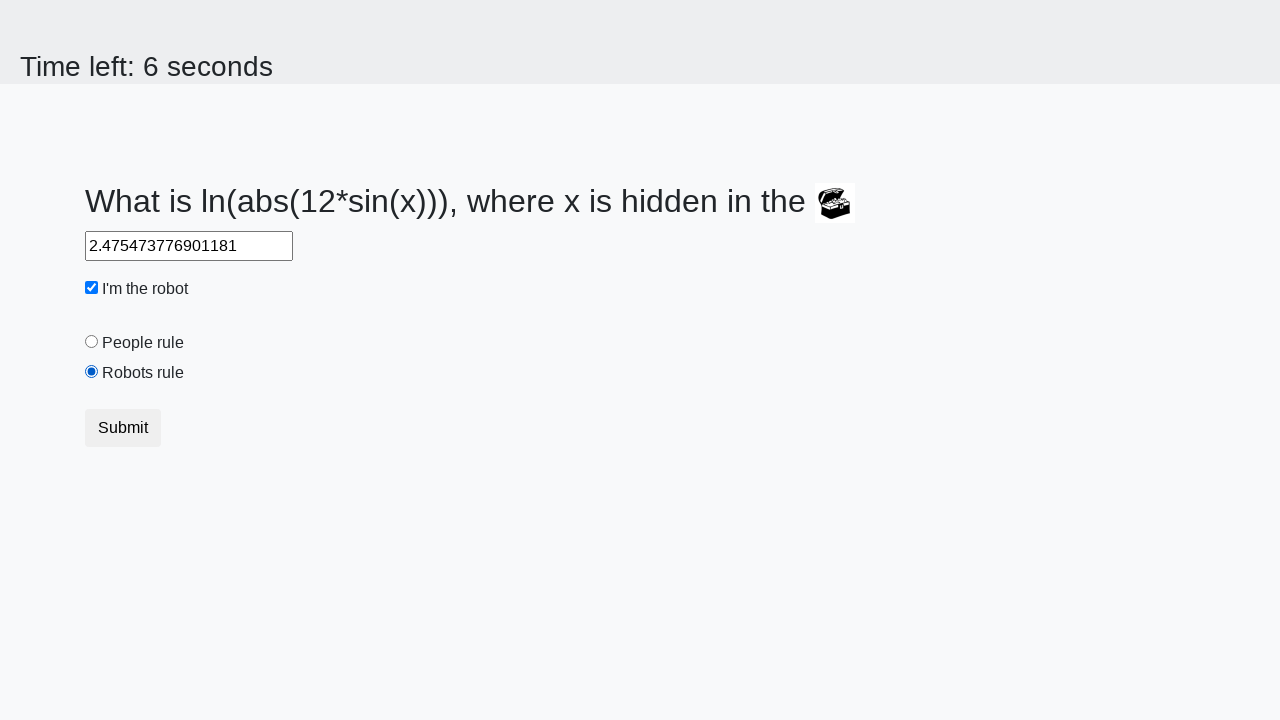

Submitted the form by clicking submit button at (123, 428) on .btn.btn-default
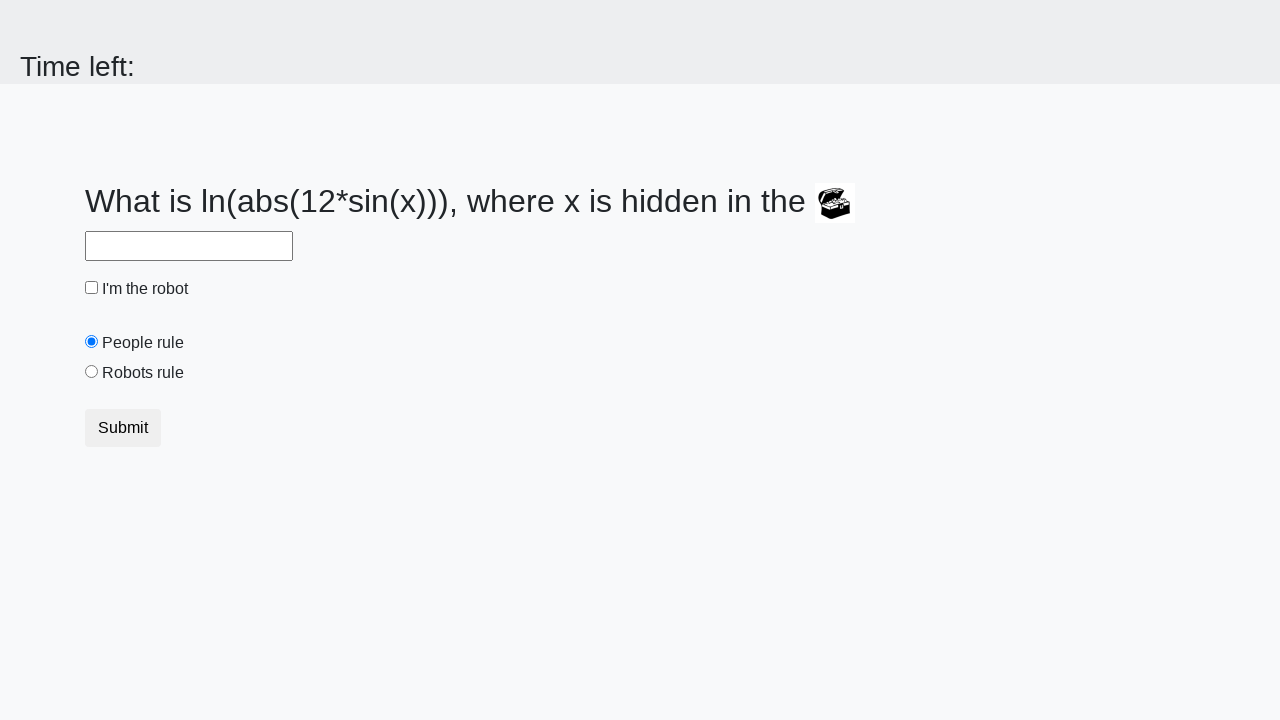

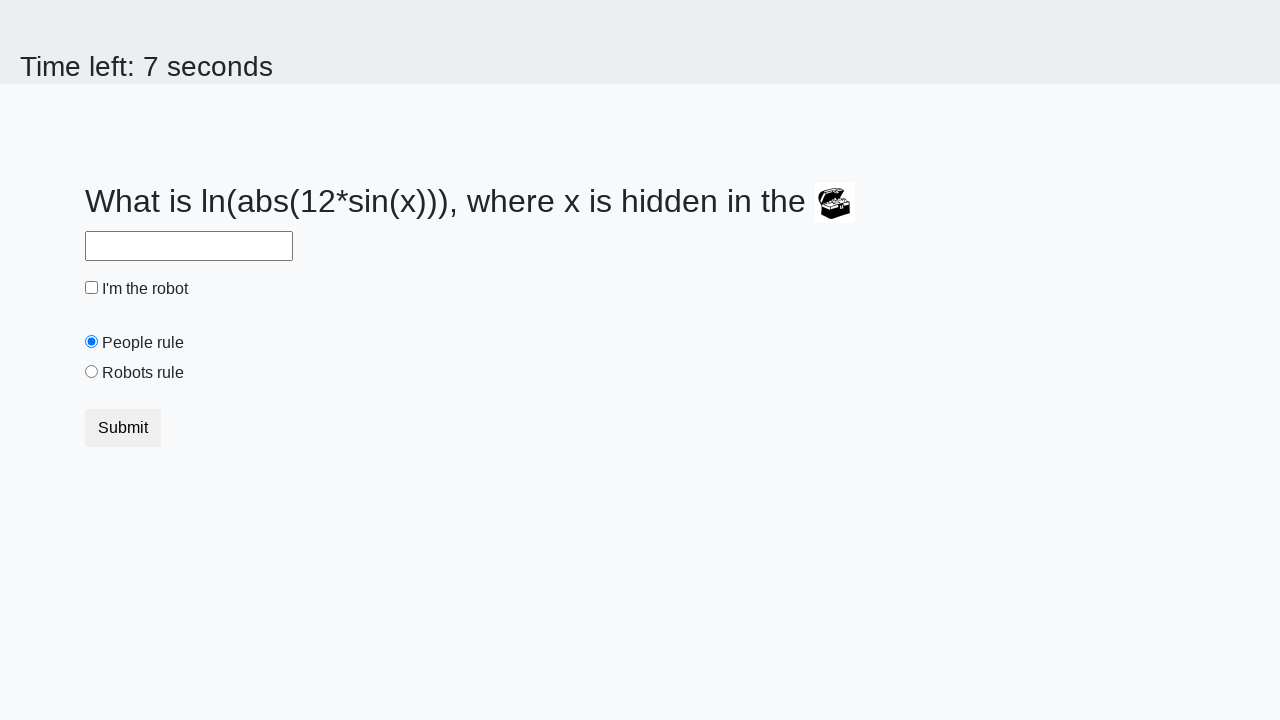